Tests working with multiple browser windows using explicit window handle tracking - clicks a link to open a new window, stores window references, and switches between them to verify titles.

Starting URL: https://the-internet.herokuapp.com/windows

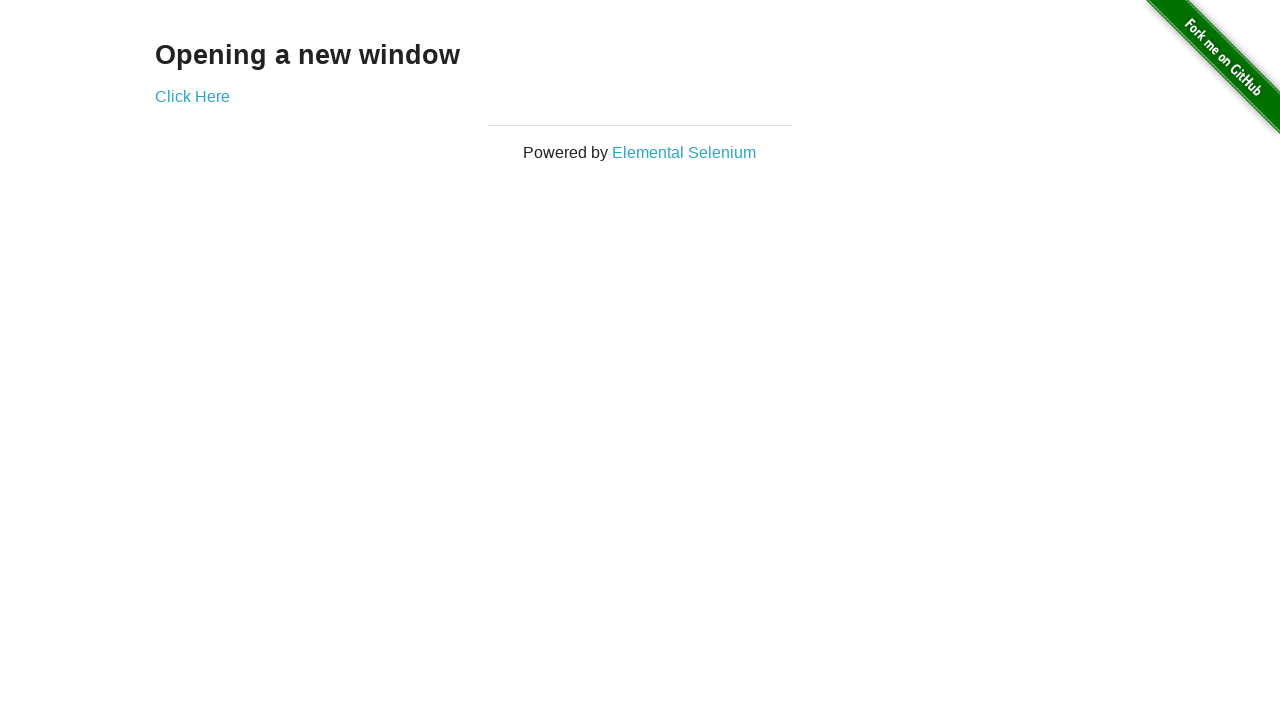

Stored reference to the first page
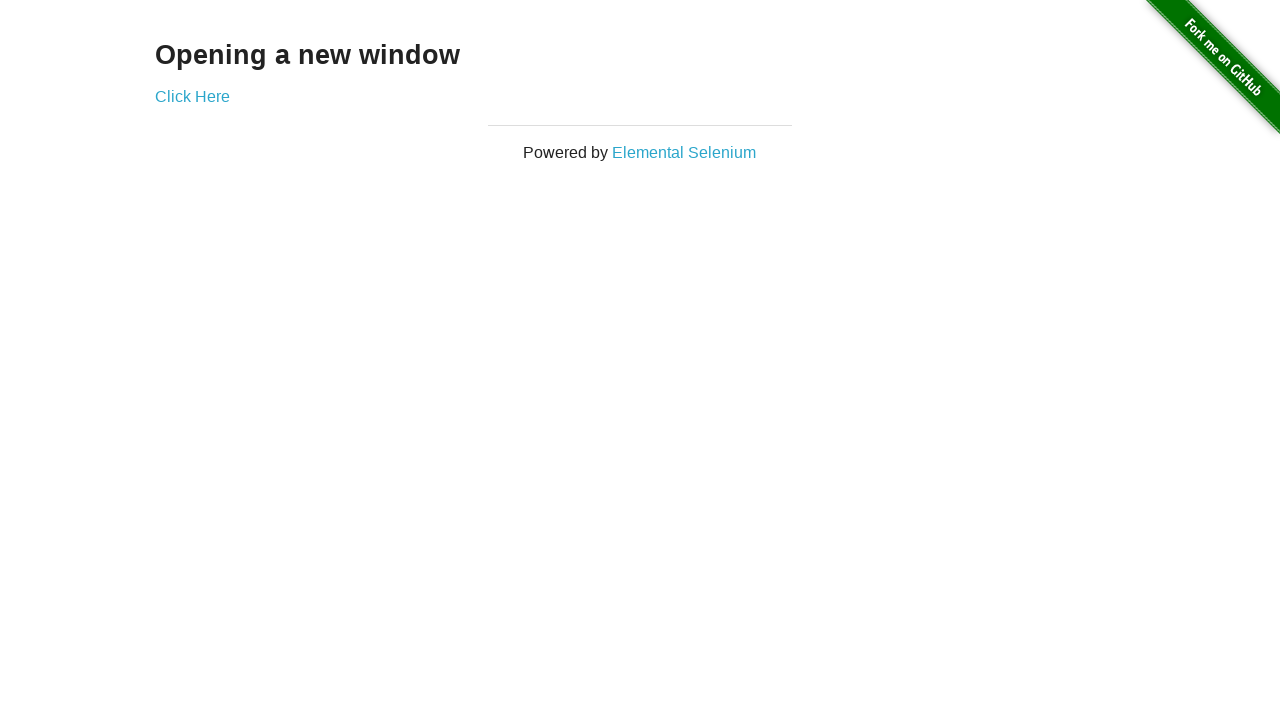

Clicked link to open a new window at (192, 96) on .example a
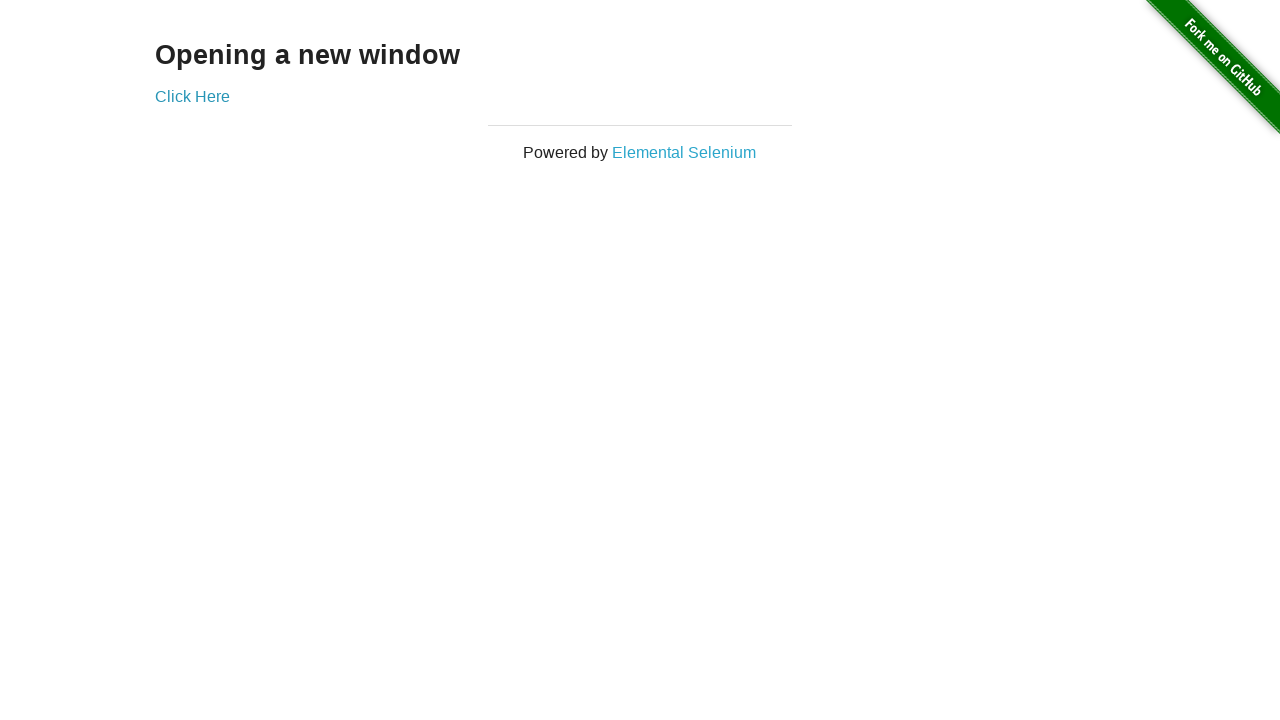

Captured reference to the new window
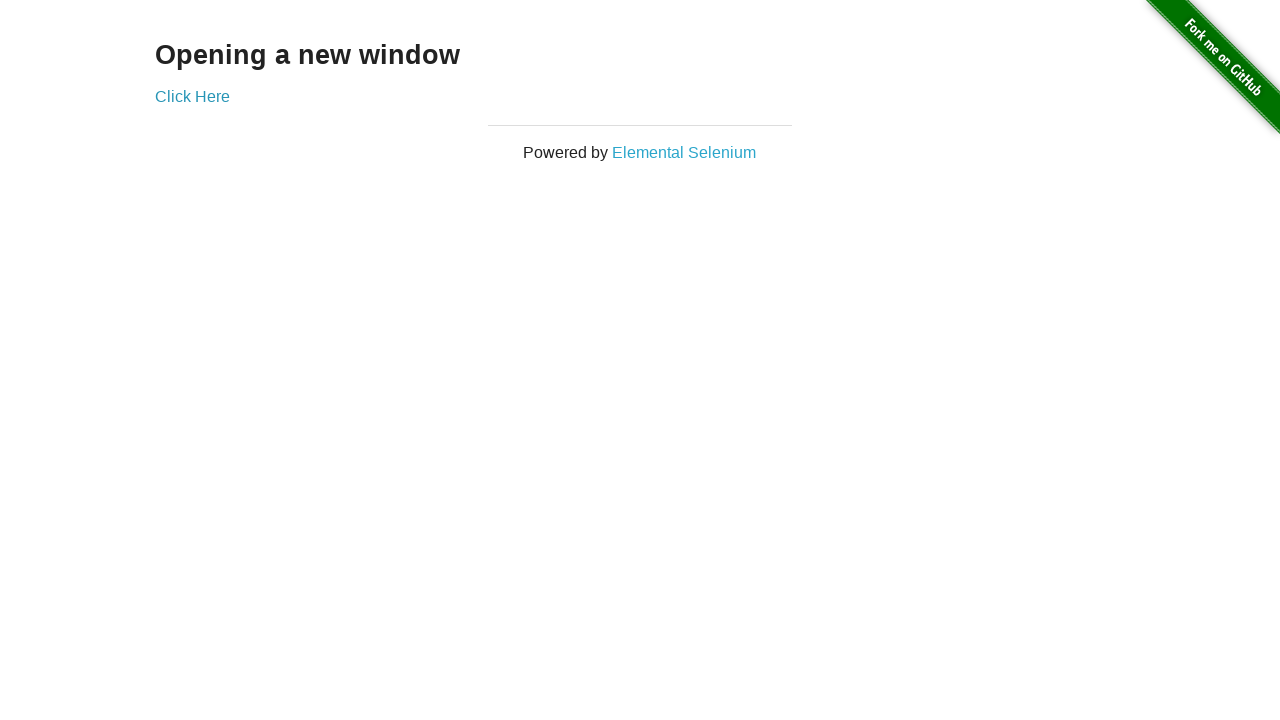

Verified first window title is 'The Internet'
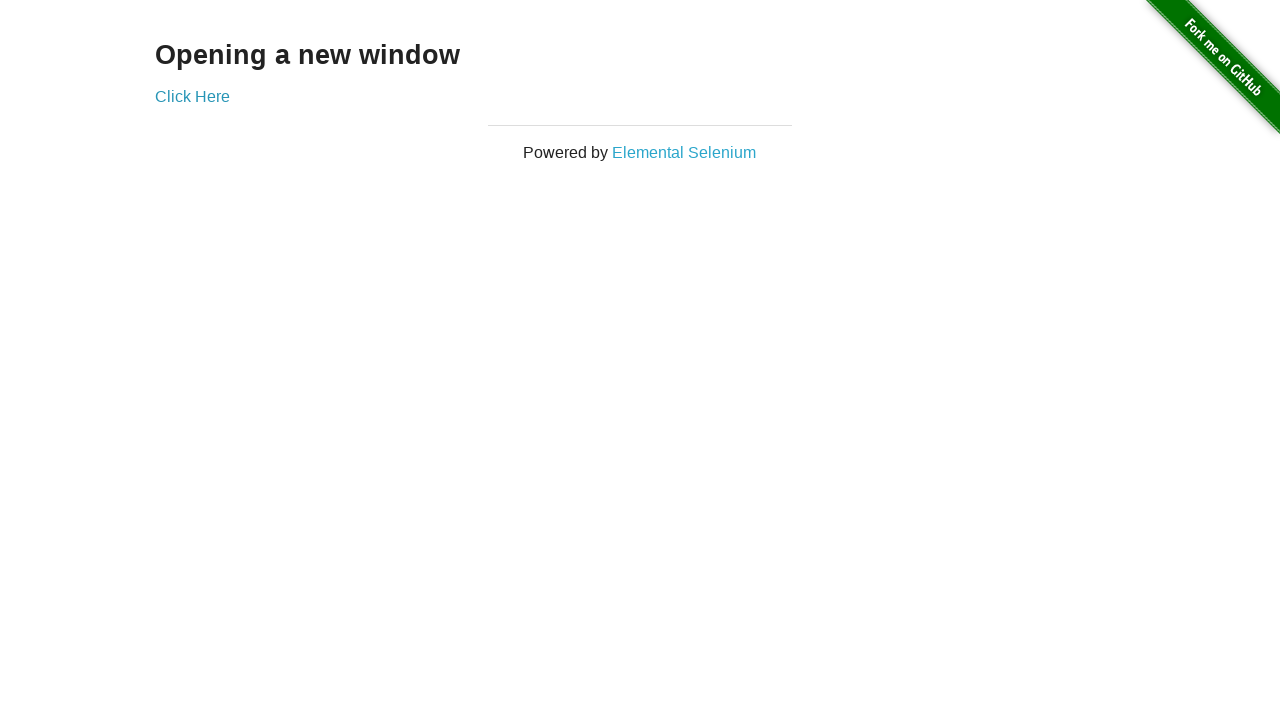

Waited for new page to load
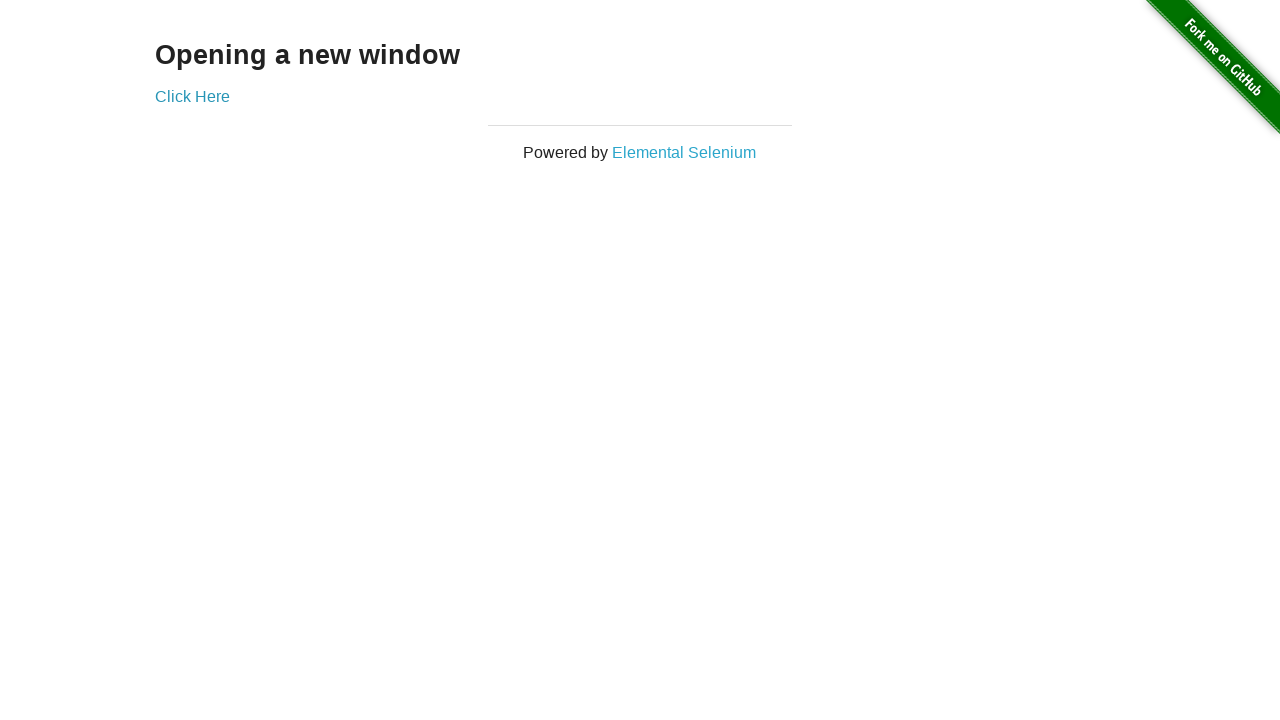

Verified new window title is 'New Window'
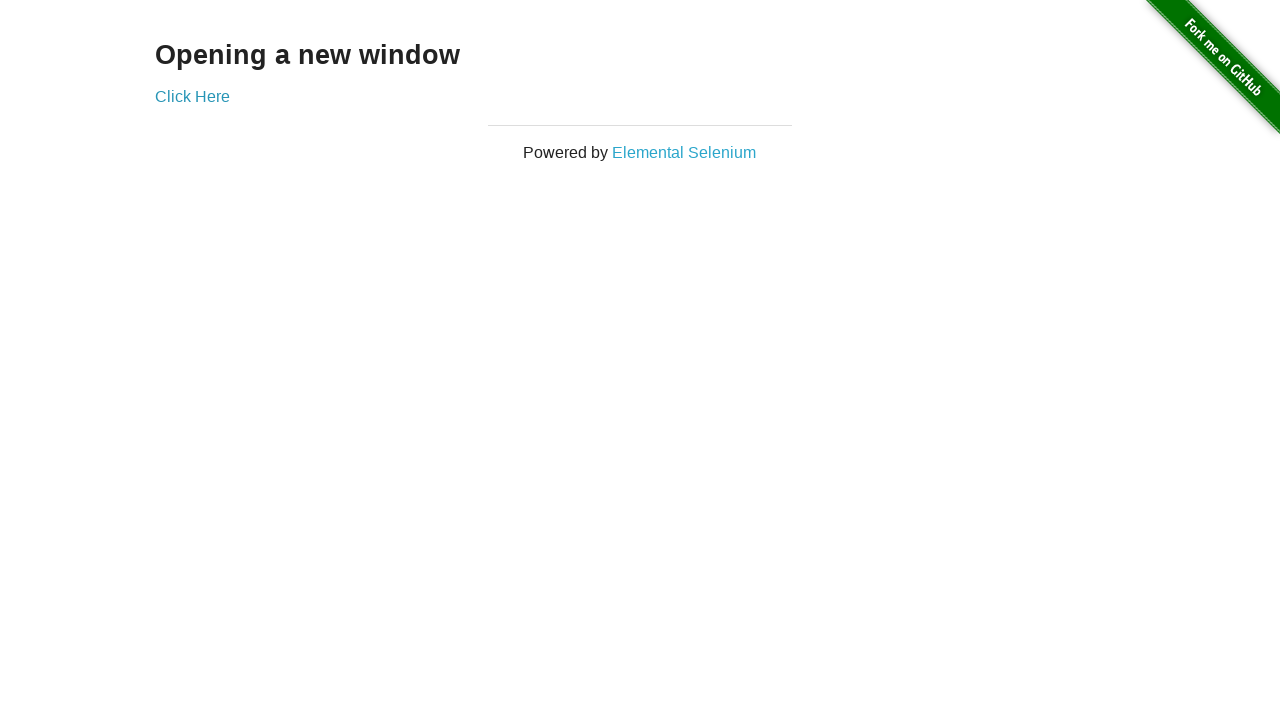

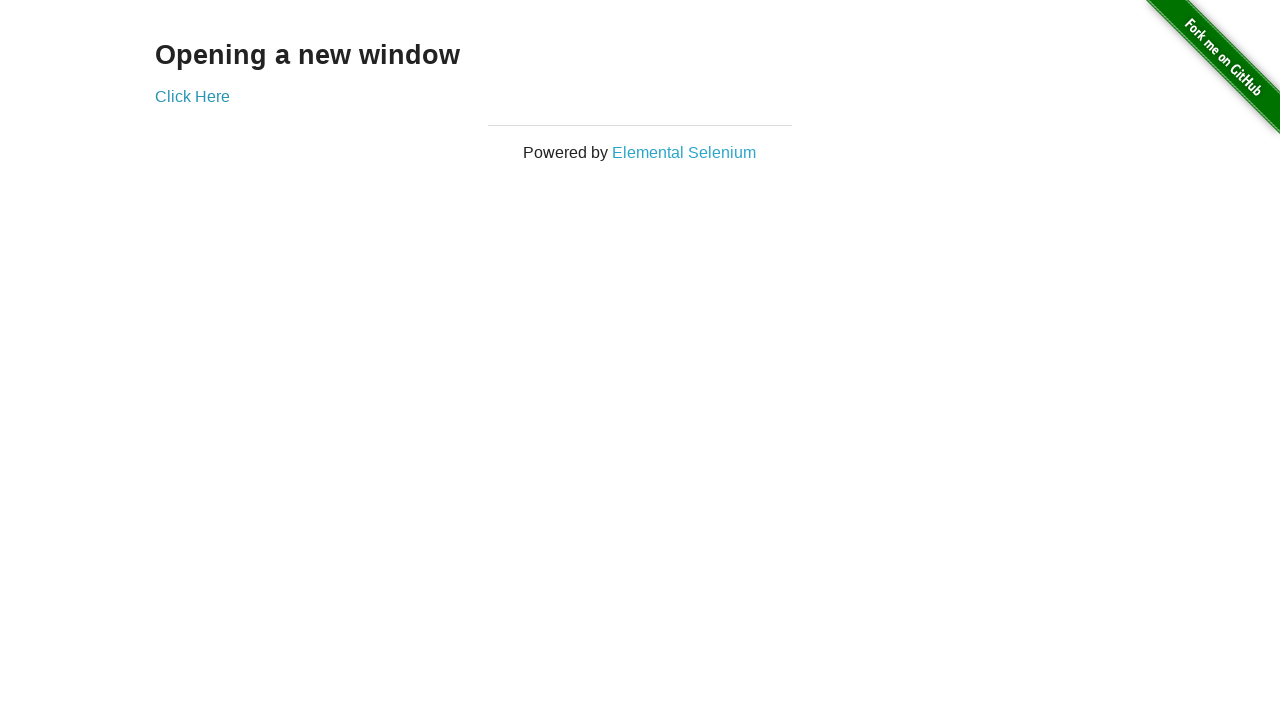